Tests date picker functionality by clicking on the date input field and selecting a specific date from the calendar dropdown

Starting URL: https://demoqa.com/date-picker

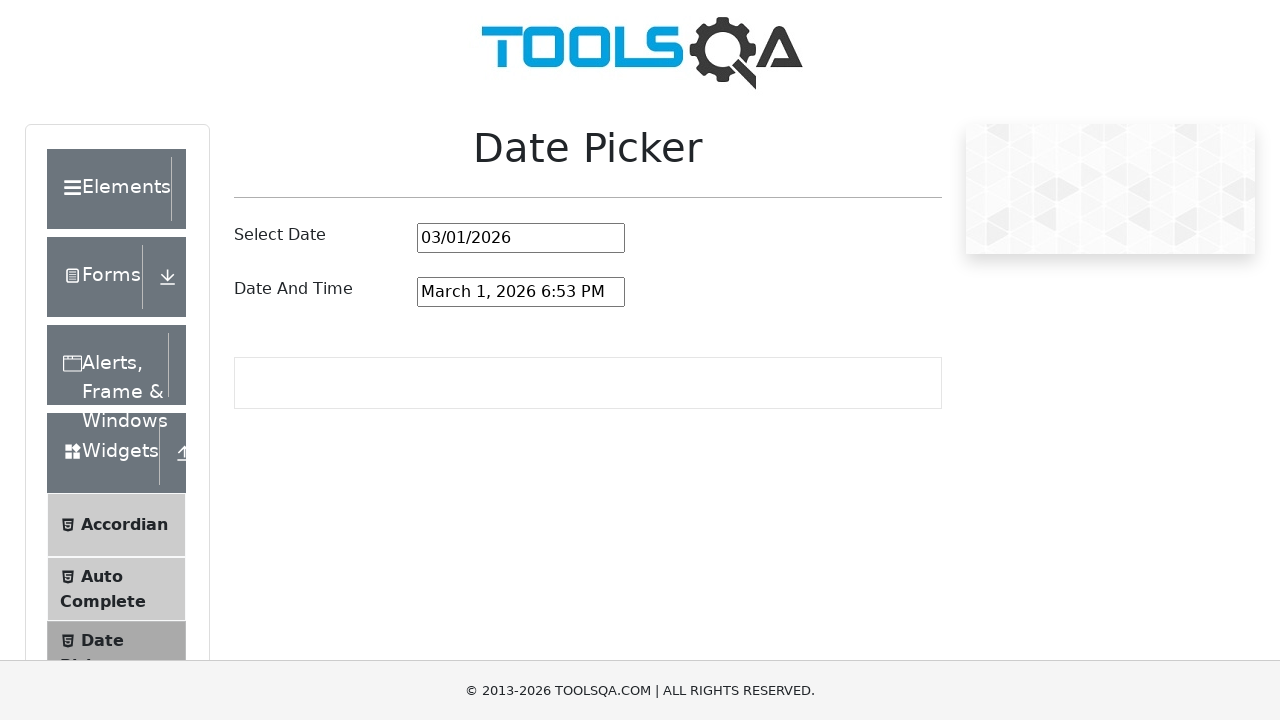

Clicked on the date picker input field to open the calendar dropdown at (521, 238) on input#datePickerMonthYearInput
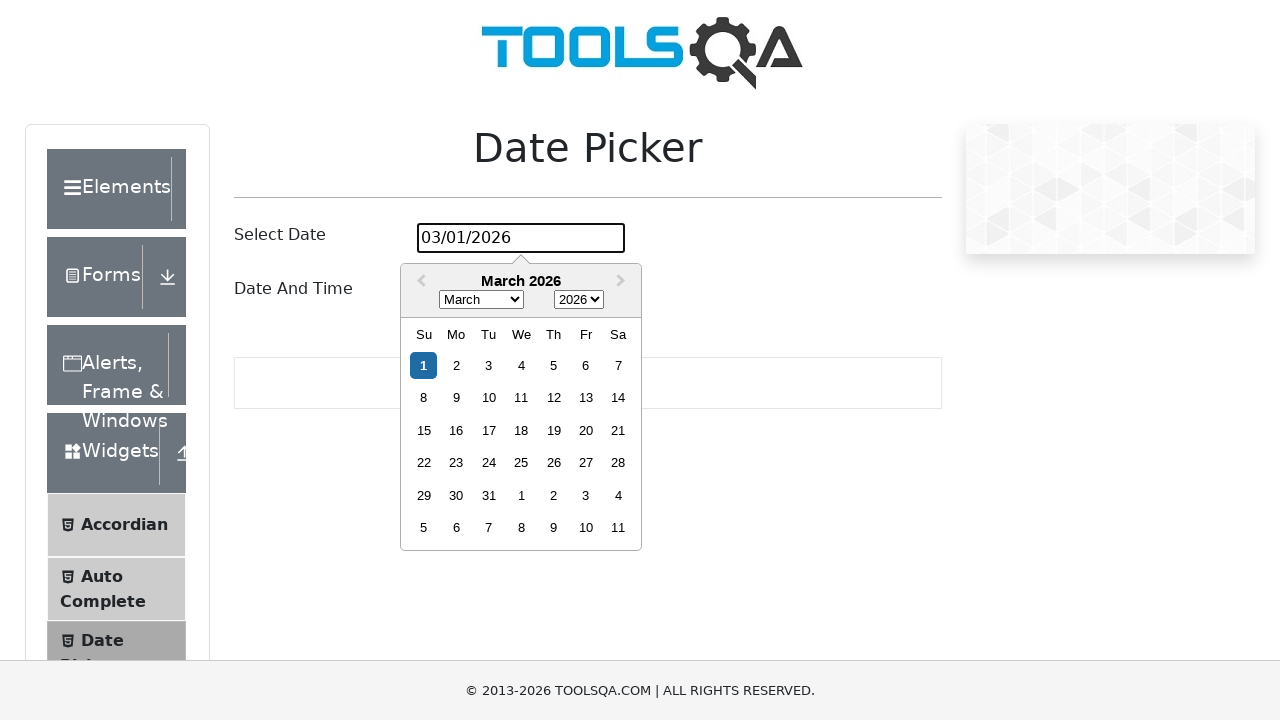

Calendar dropdown appeared and is ready for interaction
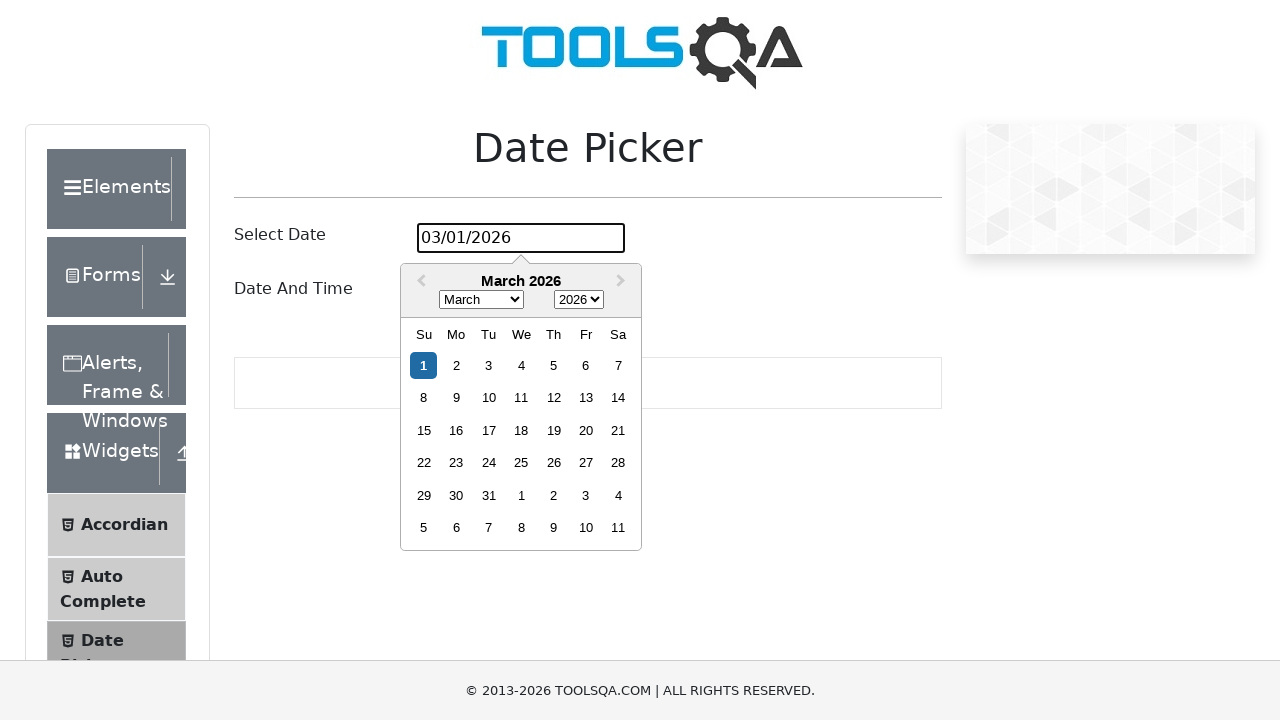

Selected the 15th day from the visible calendar month at (424, 430) on div.react-datepicker__day--015:not(.react-datepicker__day--outside-month)
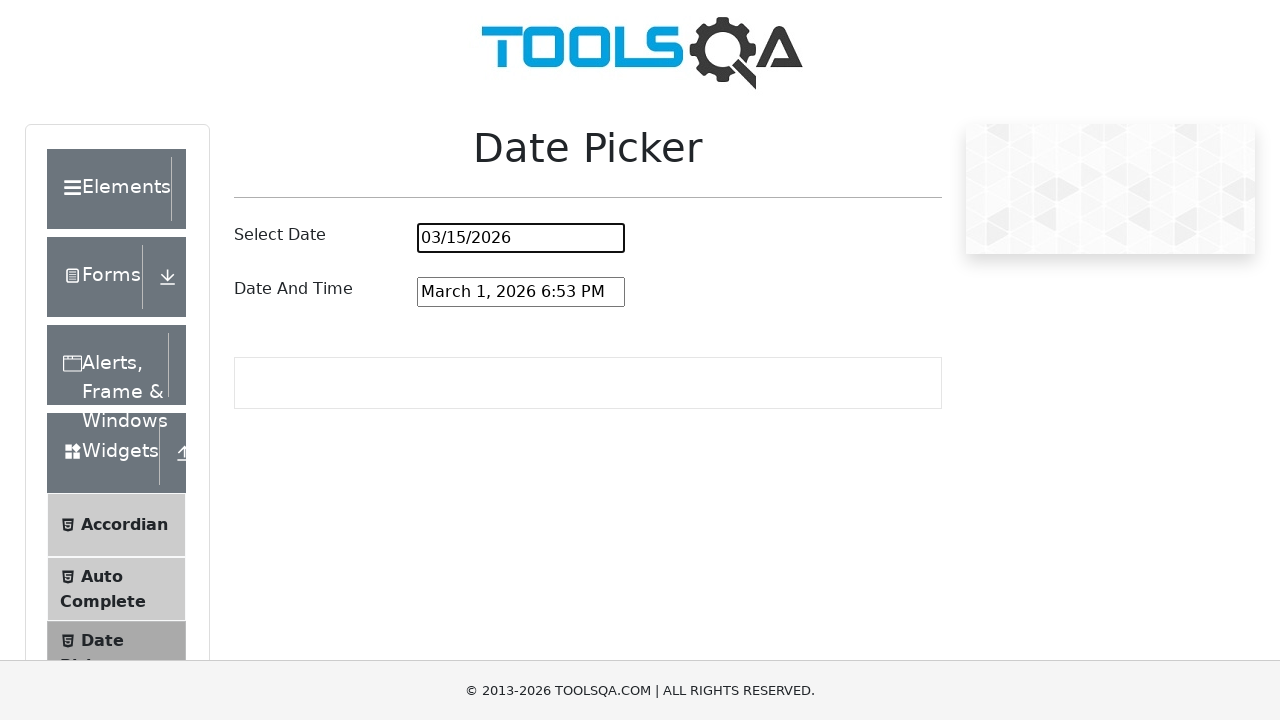

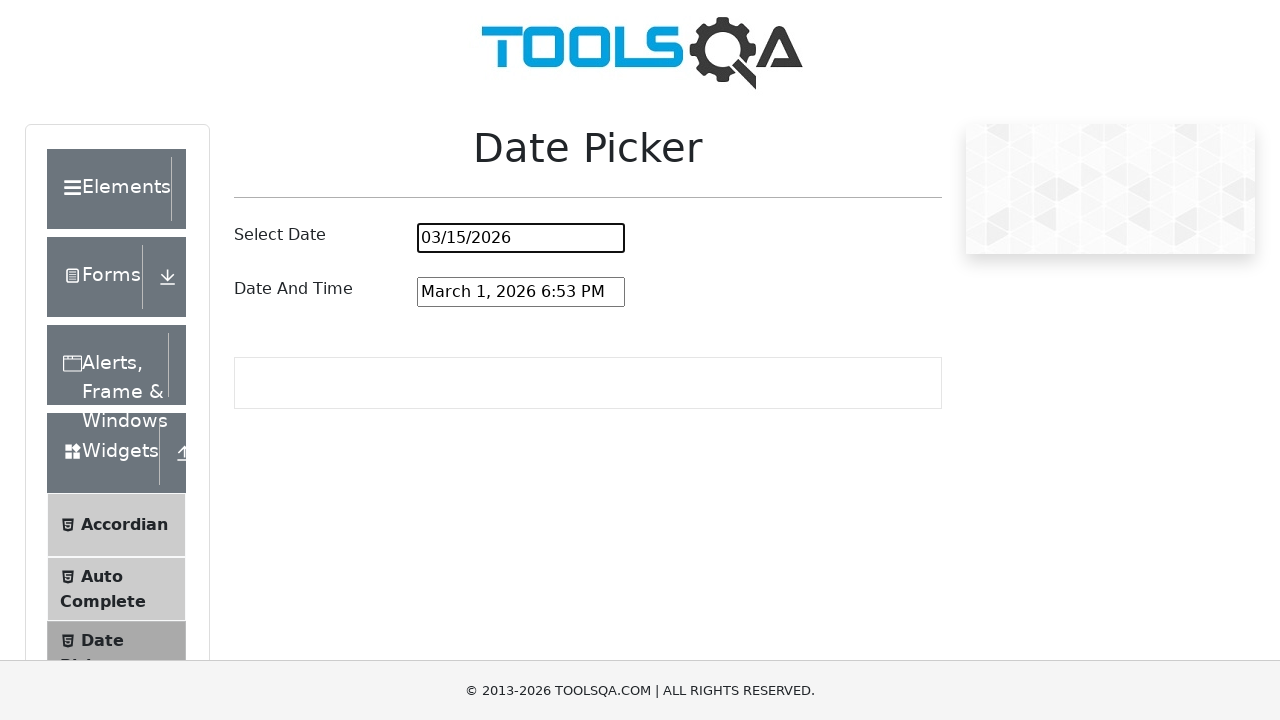